Tests JavaScript confirm dialog by clicking the JS Confirm button and accepting the confirmation

Starting URL: https://the-internet.herokuapp.com/javascript_alerts

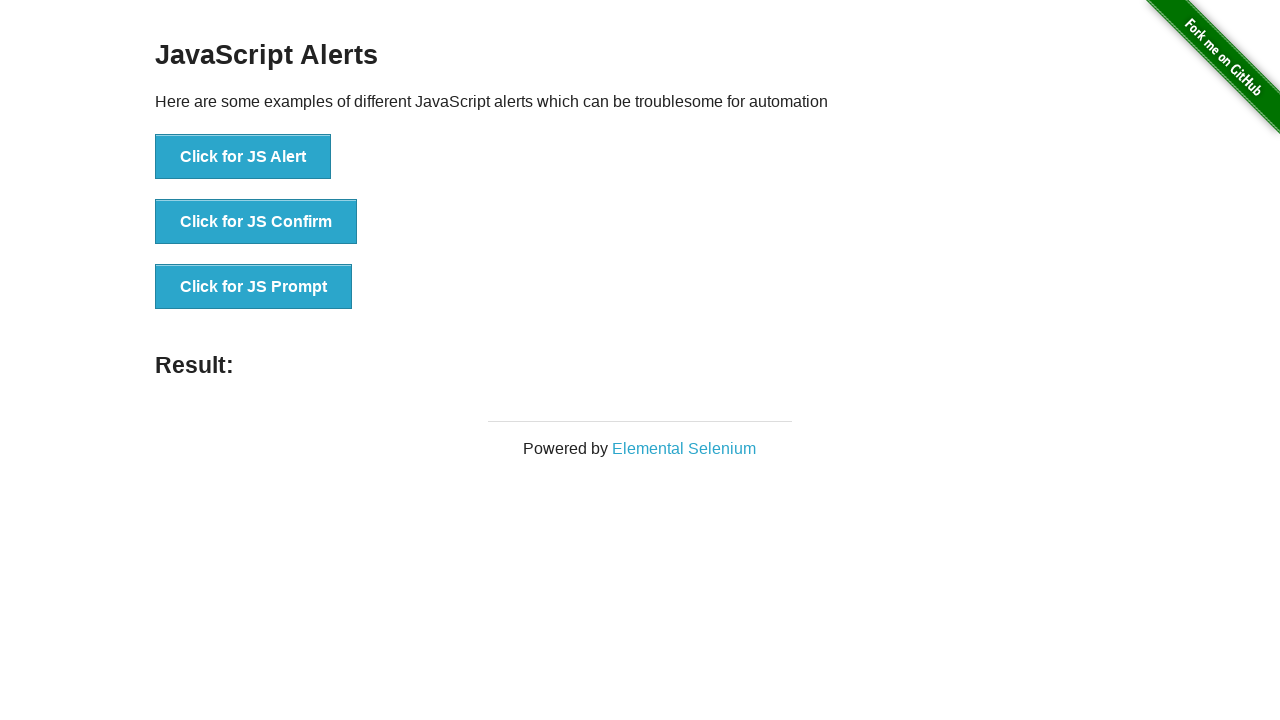

Set up dialog handler to accept confirm dialogs
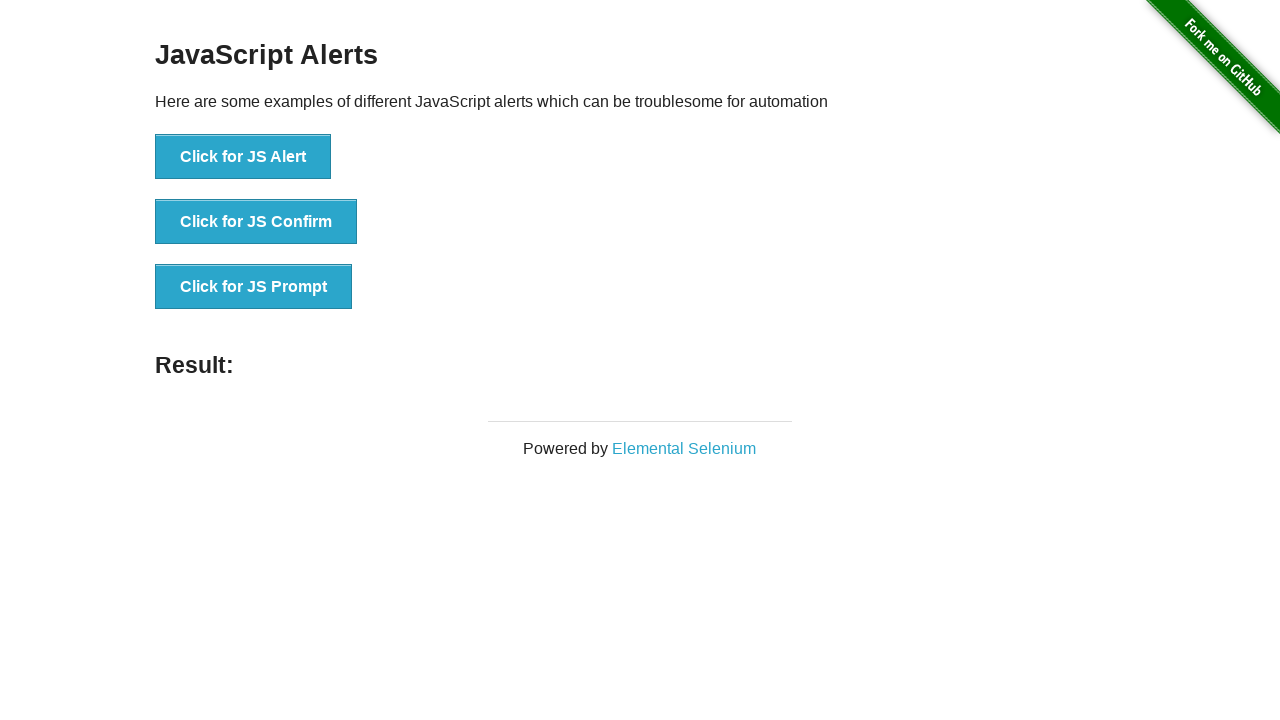

Clicked the JS Confirm button at (256, 222) on xpath=//button[text()='Click for JS Confirm']
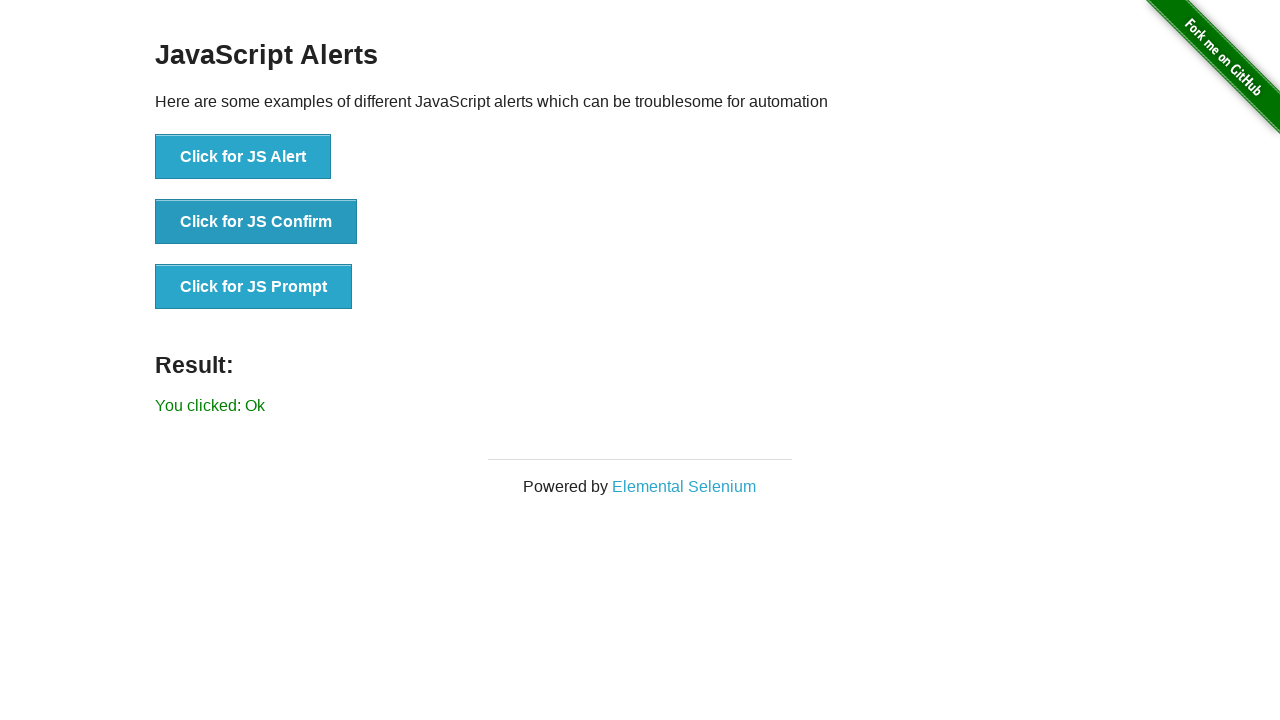

Waited for result message to appear after accepting confirm dialog
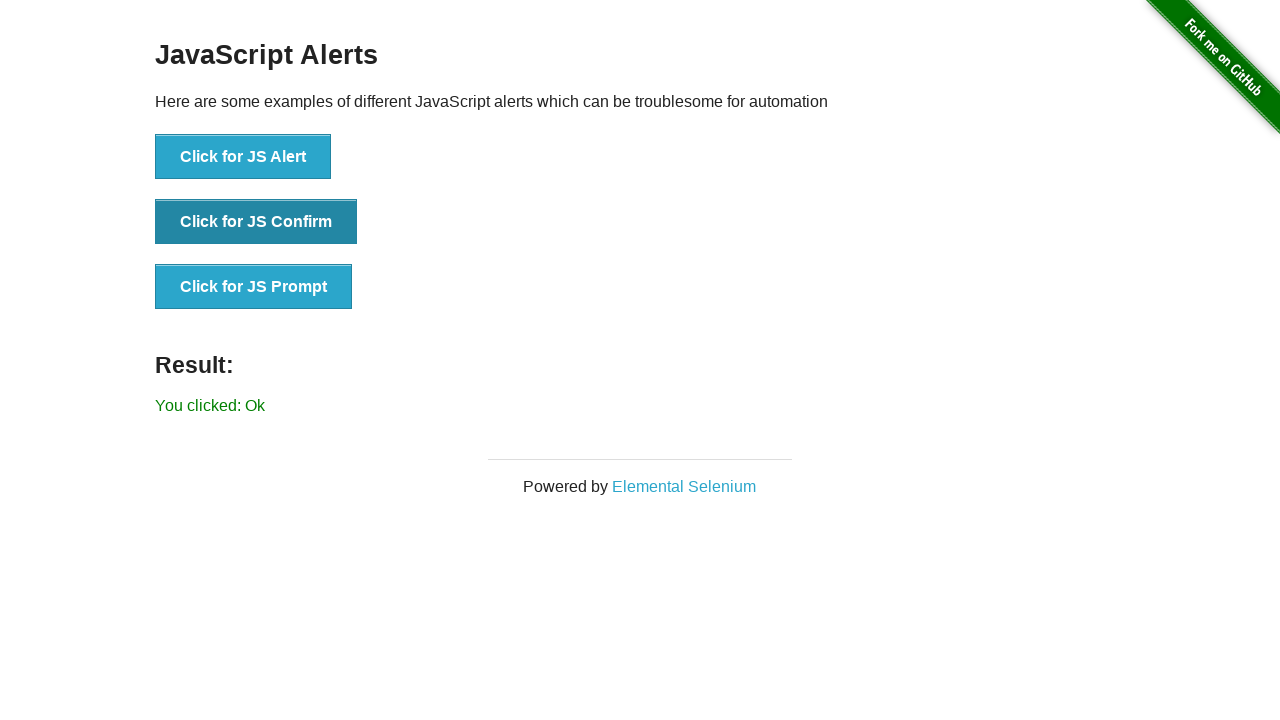

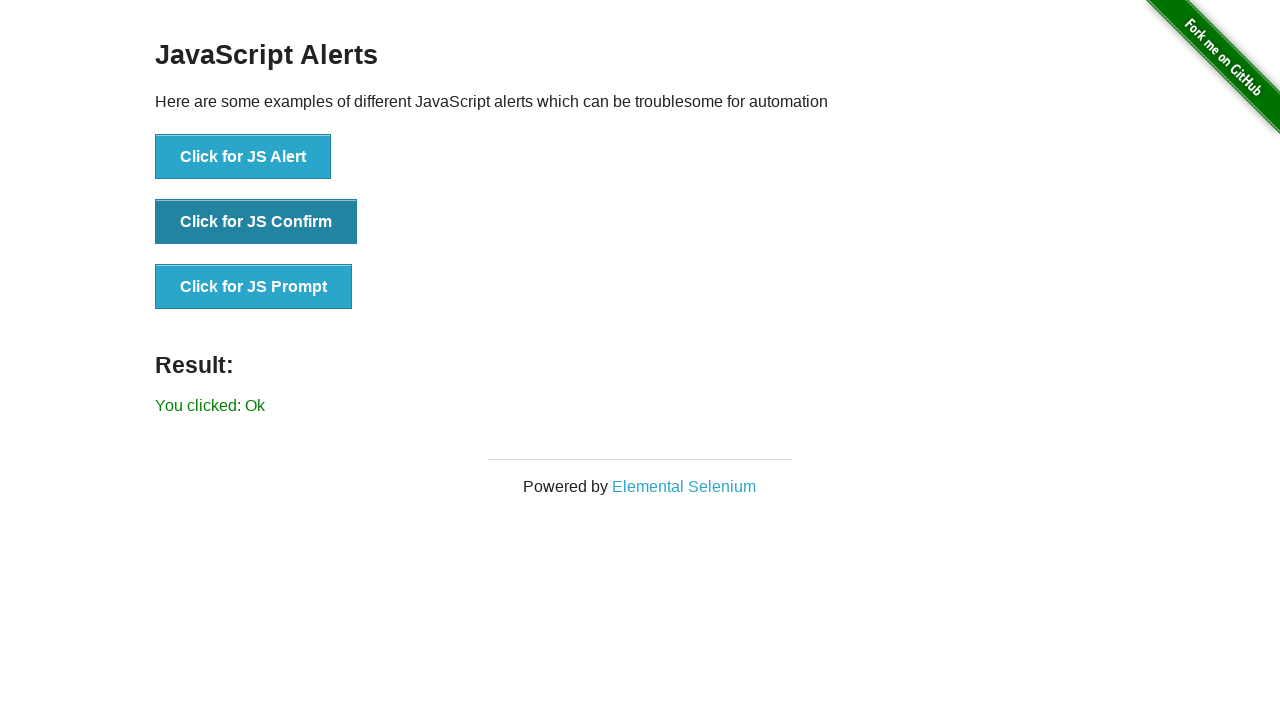